Tests multiple window handling by clicking a button to open a new window and switching between windows

Starting URL: https://demoqa.com/browser-windows

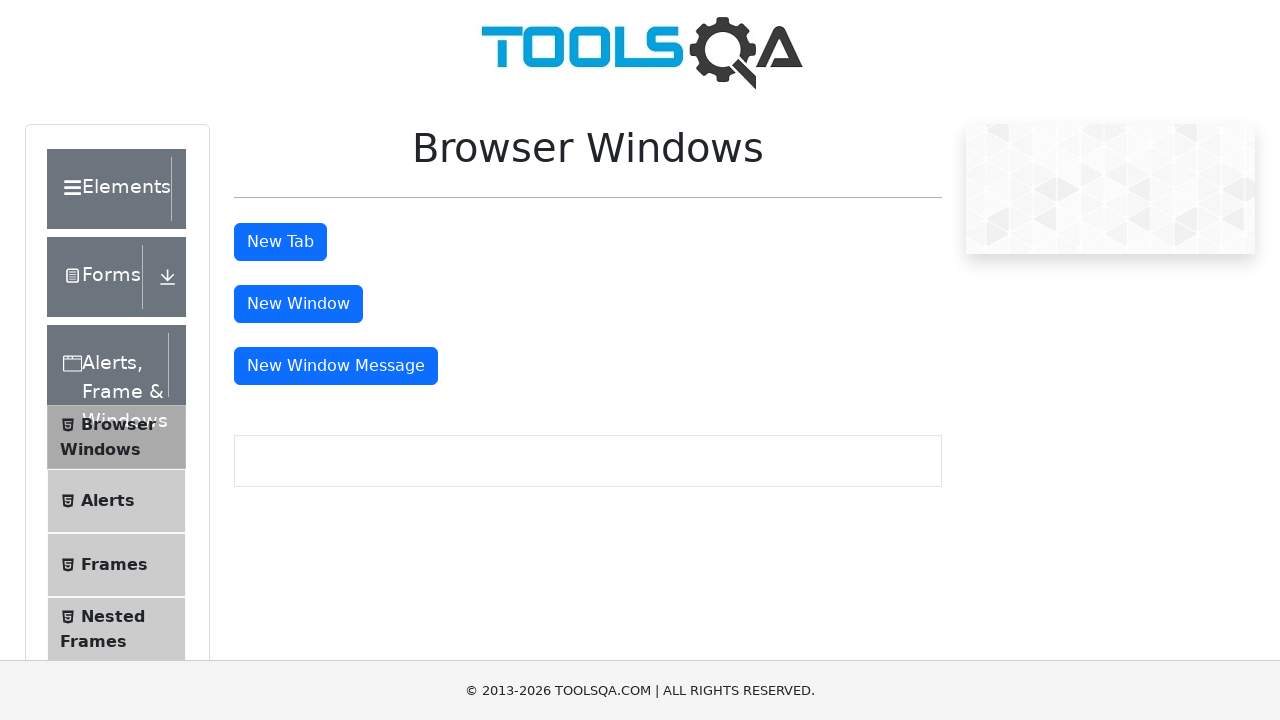

Clicked button to open new window at (298, 304) on #windowButton
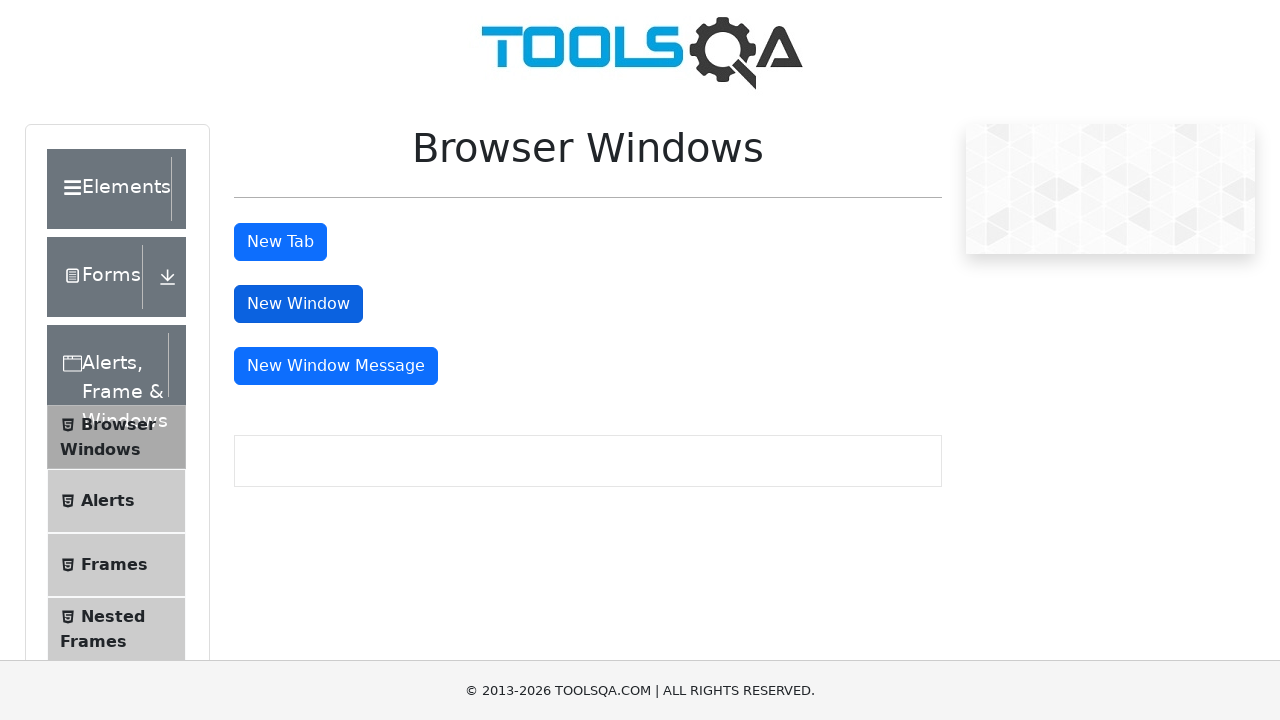

Retrieved all open pages/windows
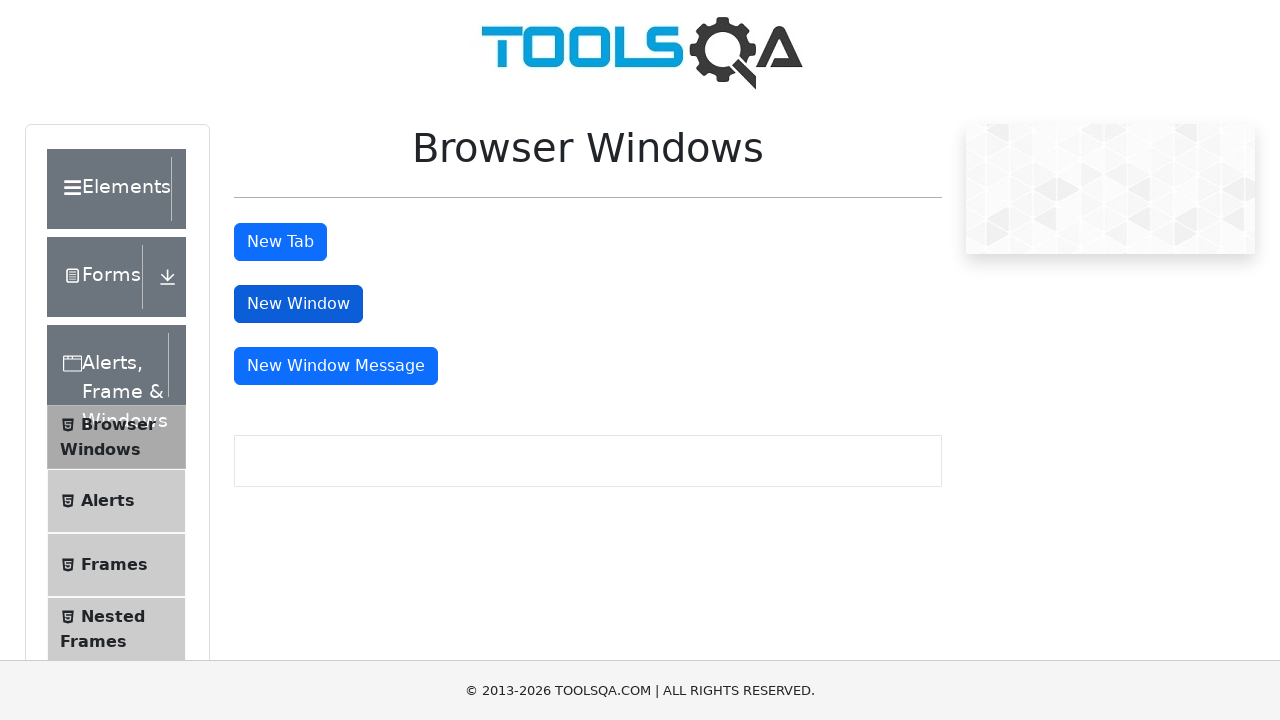

Switched to newly opened window
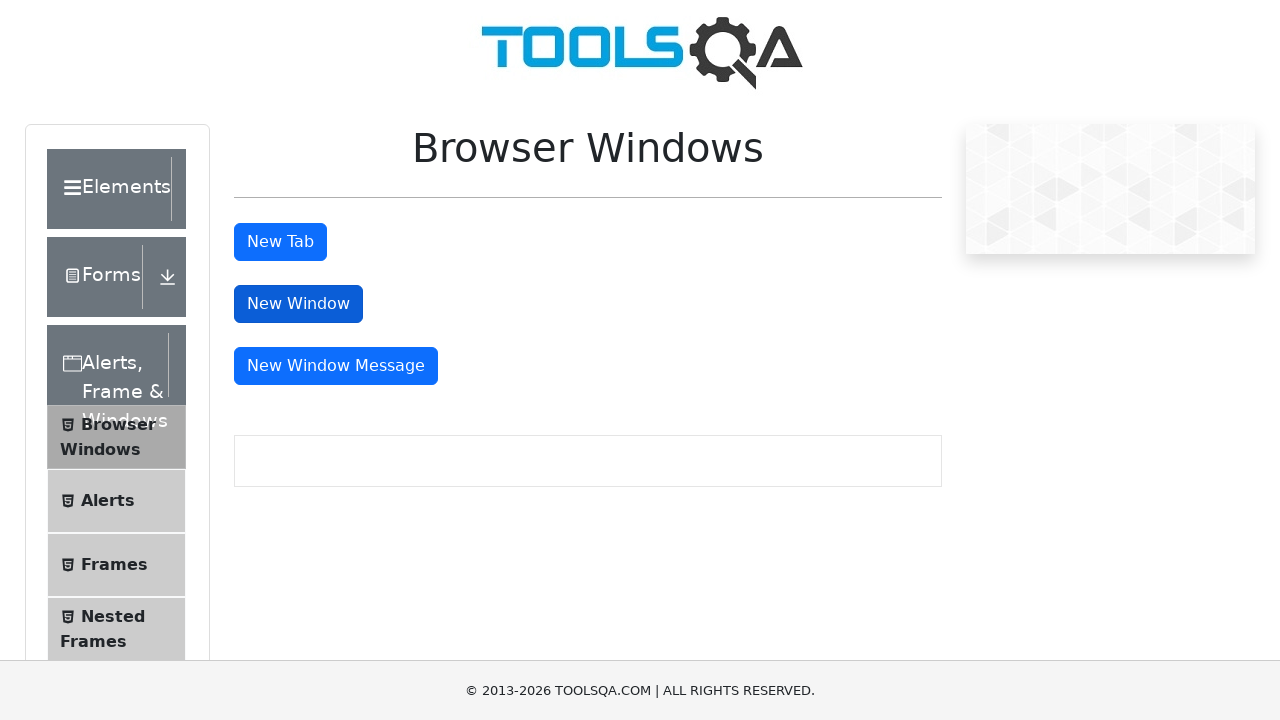

New window loaded successfully
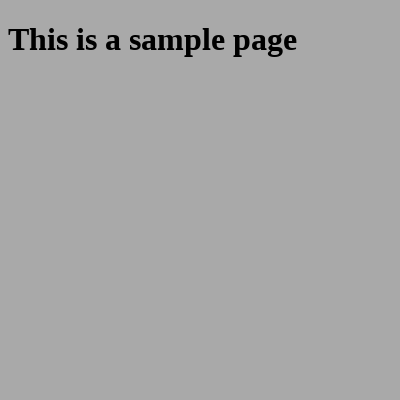

Closed the new window
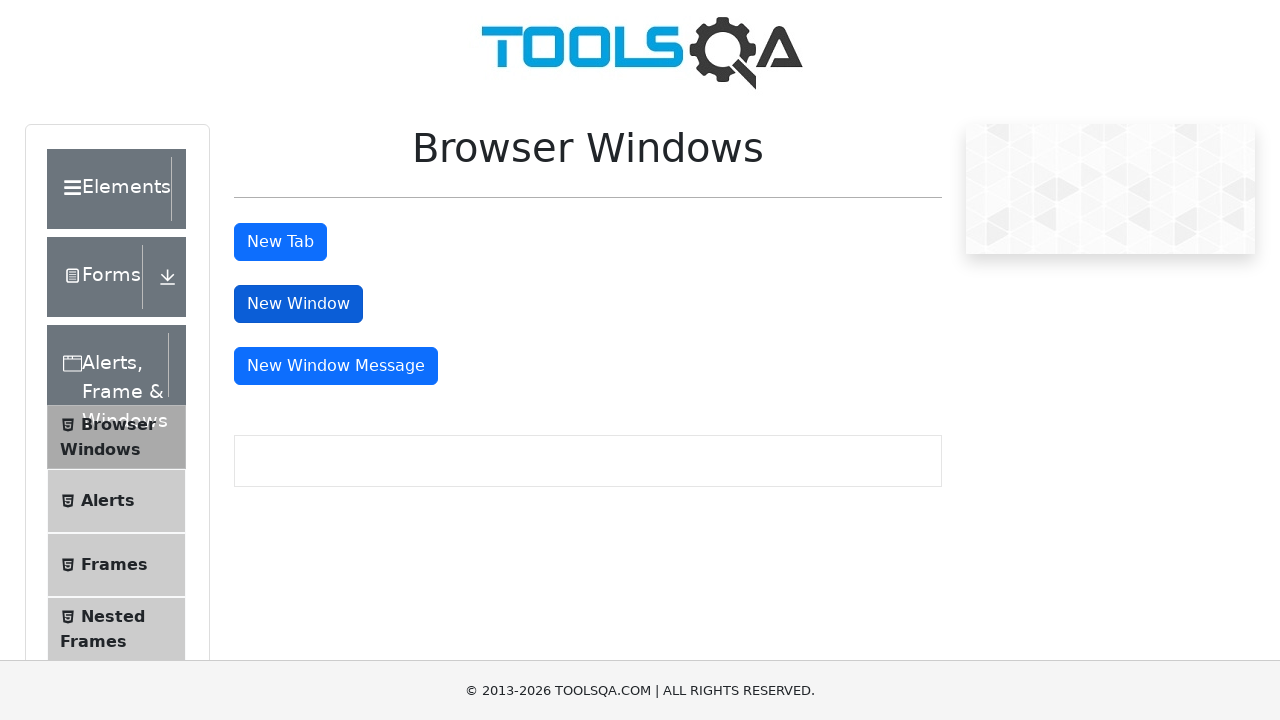

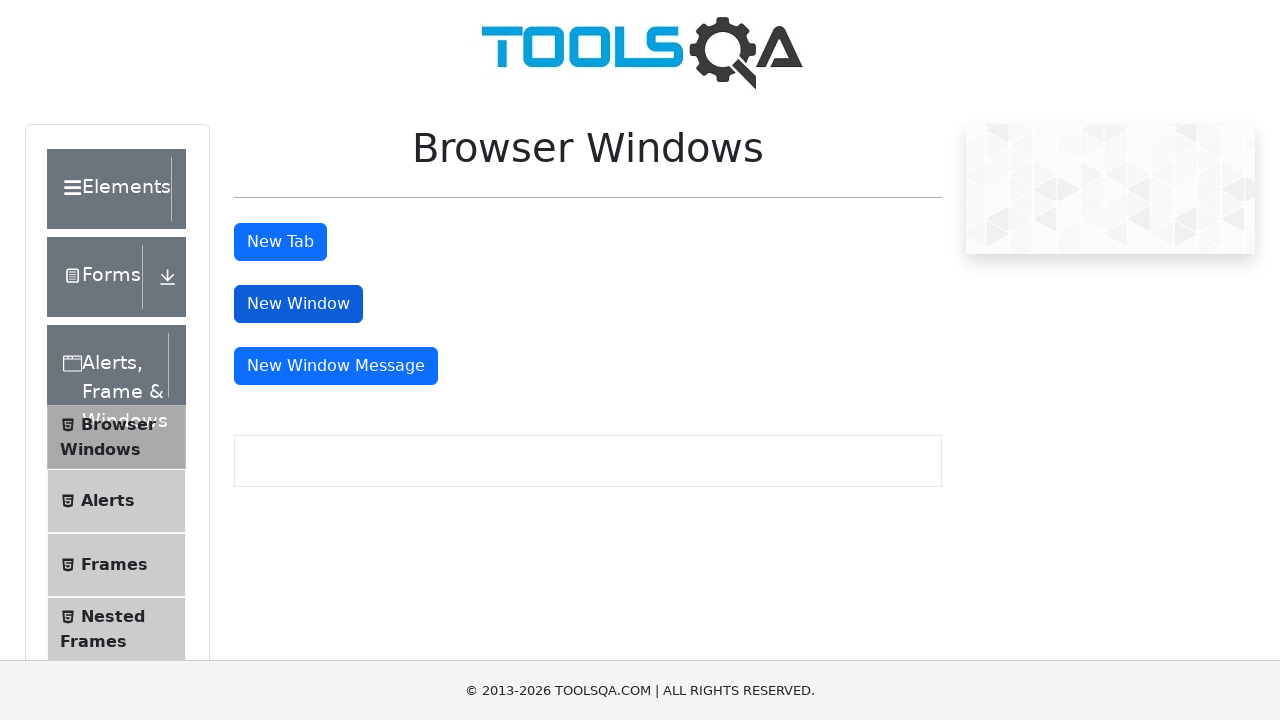